Navigates to the login page and verifies the label texts for username and password fields

Starting URL: https://the-internet.herokuapp.com/

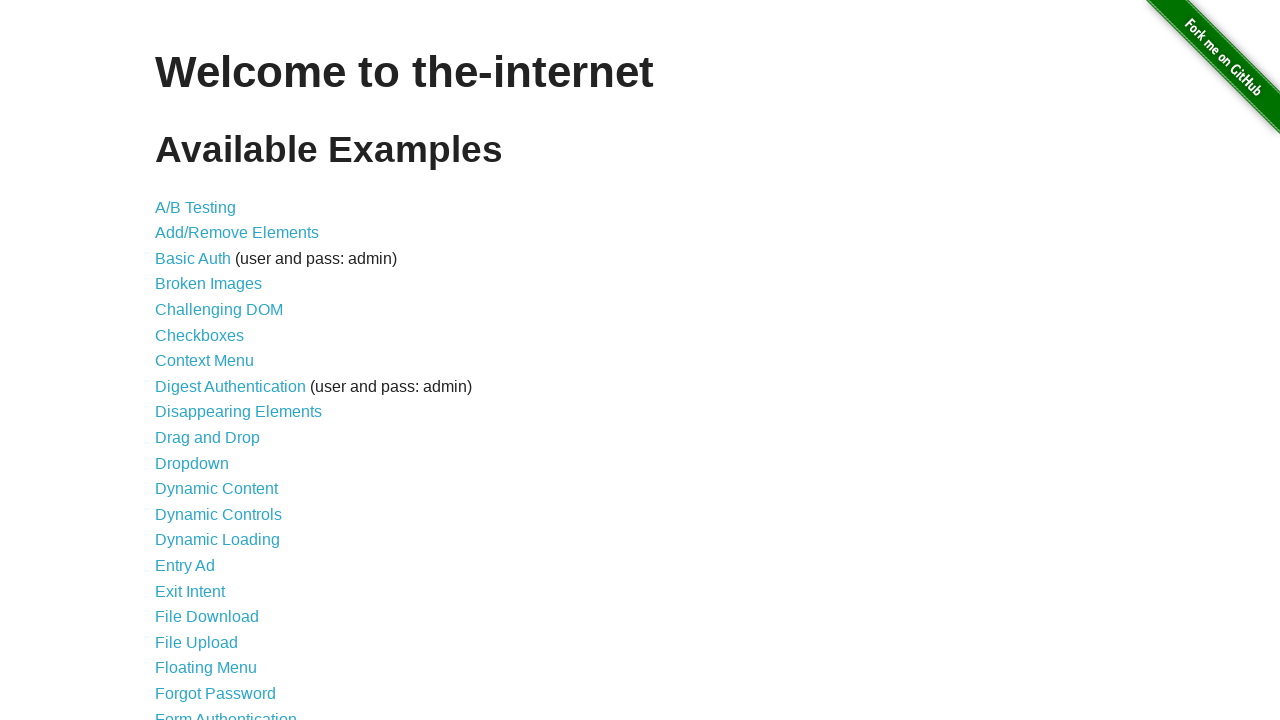

Clicked on Form Authentication link to navigate to login page at (226, 712) on xpath=//a[@href="/login"]
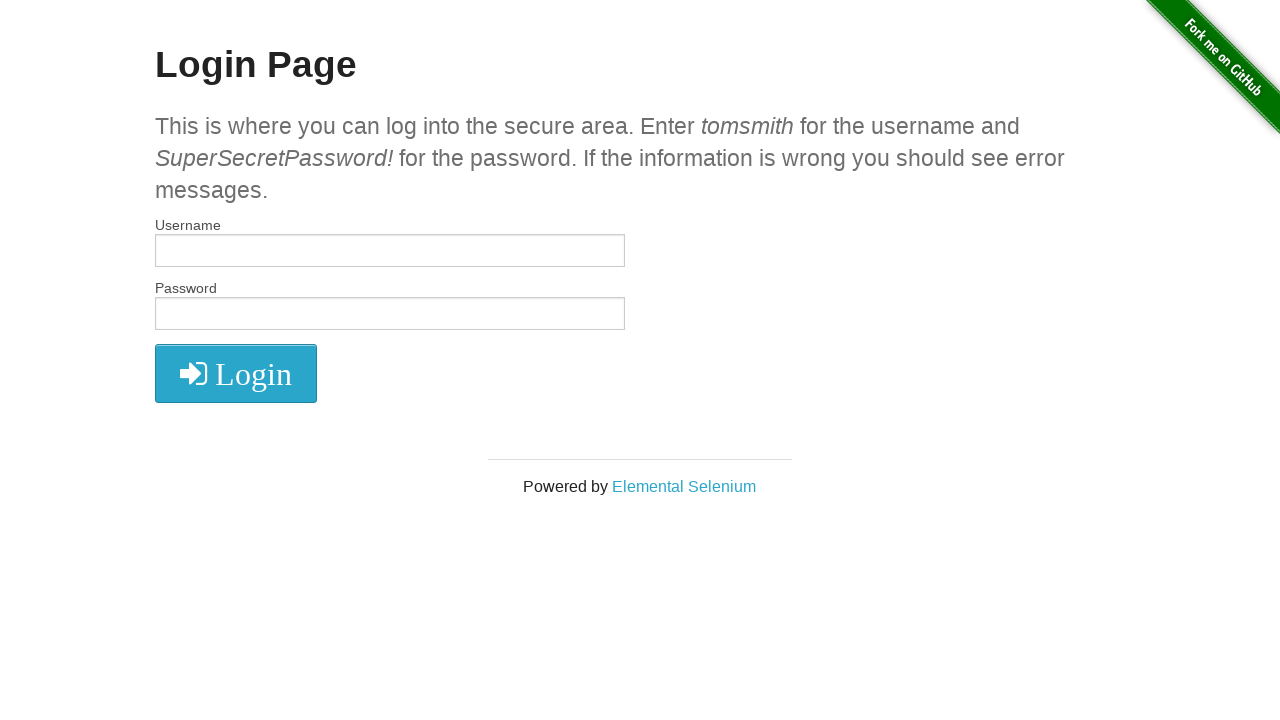

Retrieved all label elements from the page
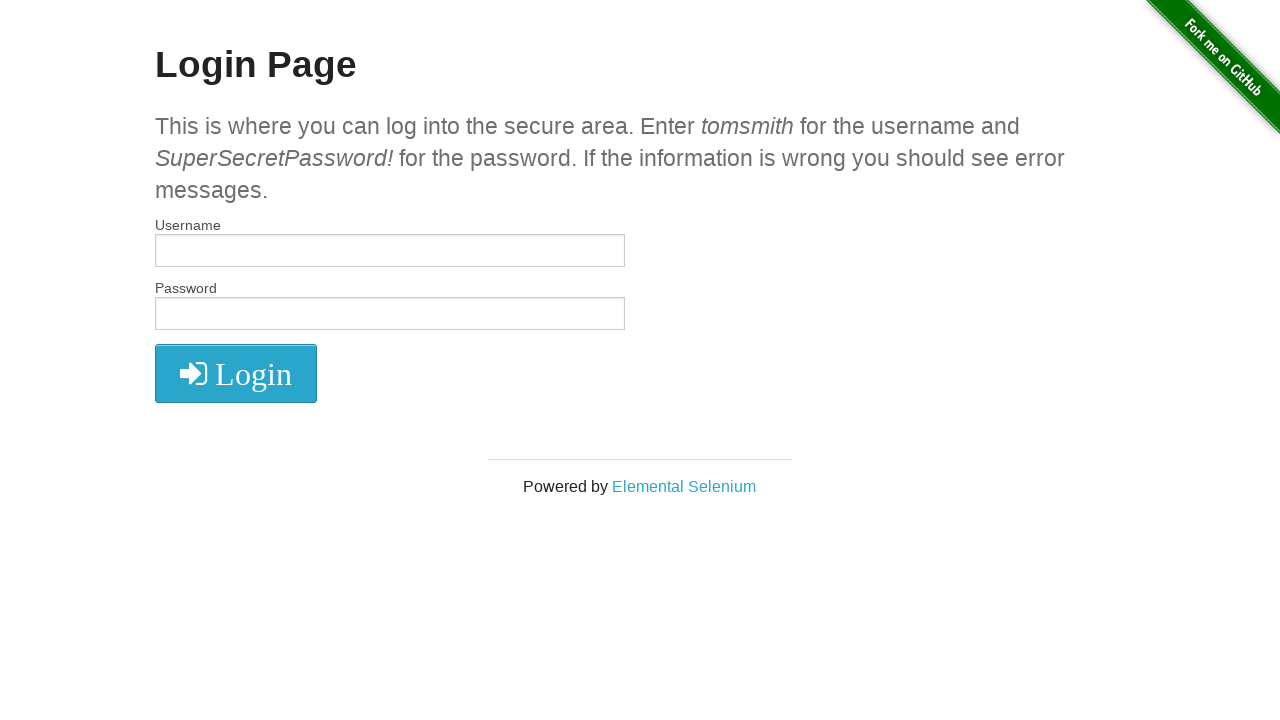

Verified first label text is 'Username'
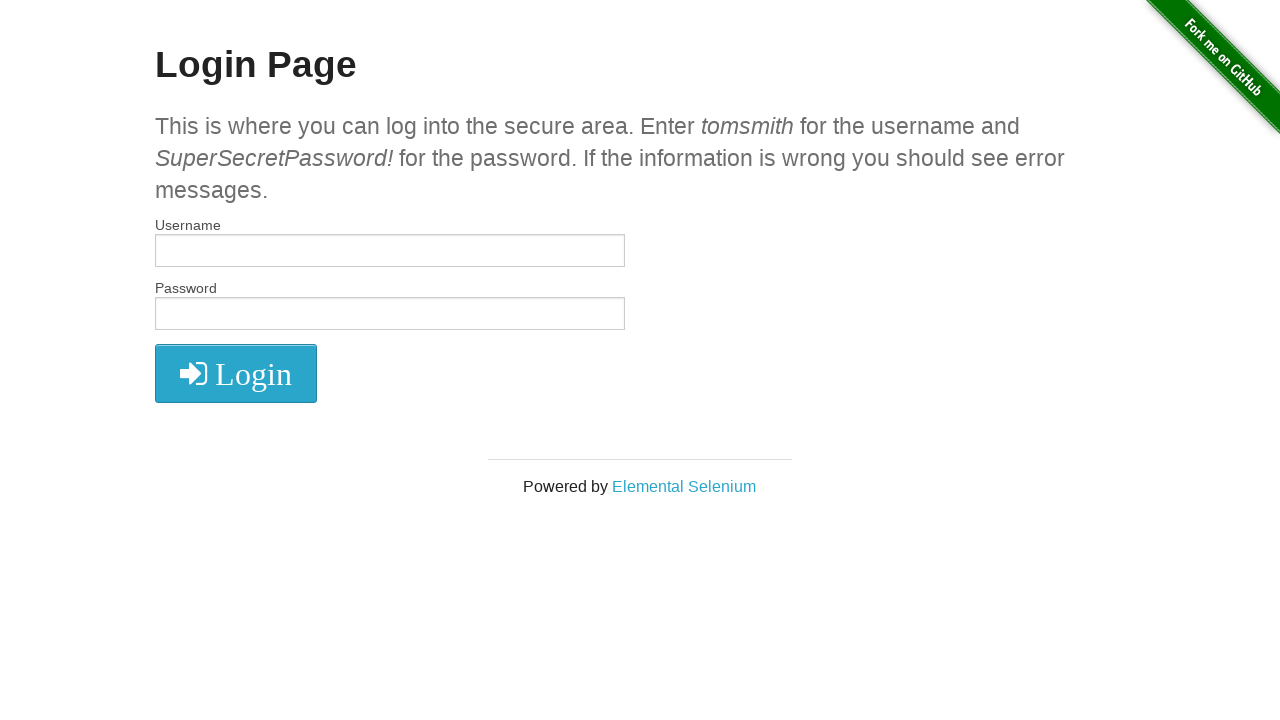

Verified second label text is 'Password'
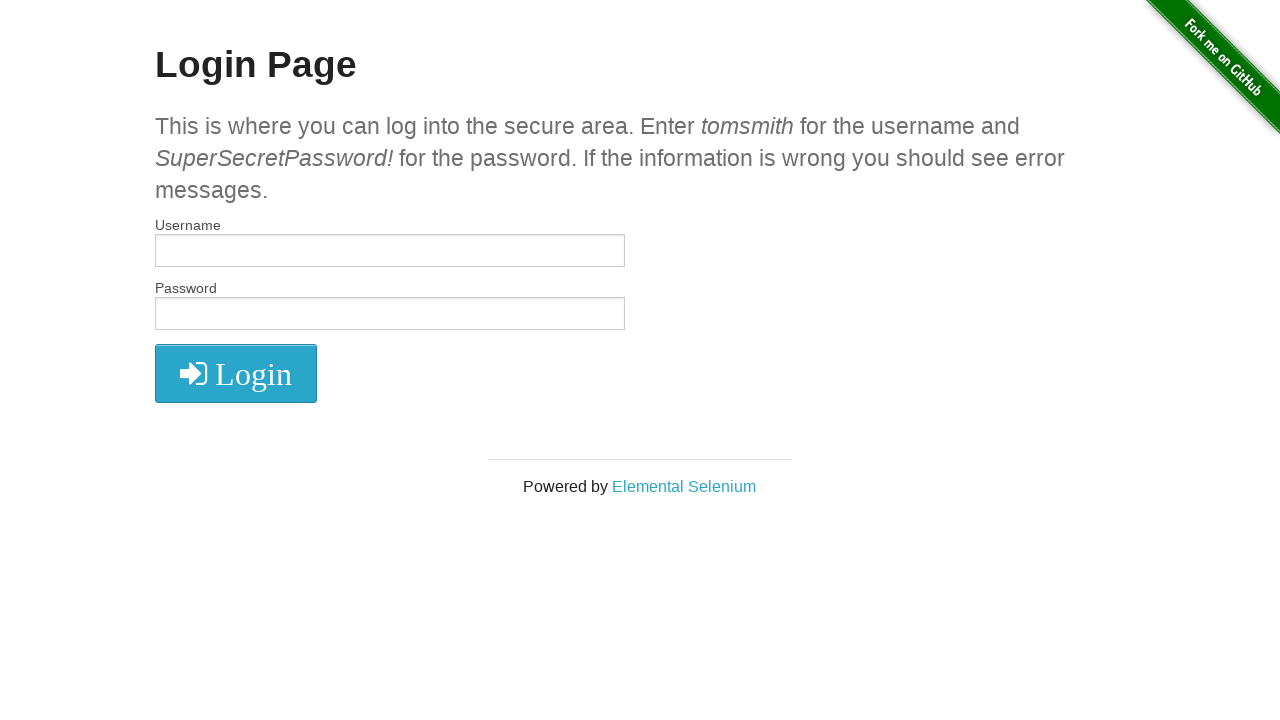

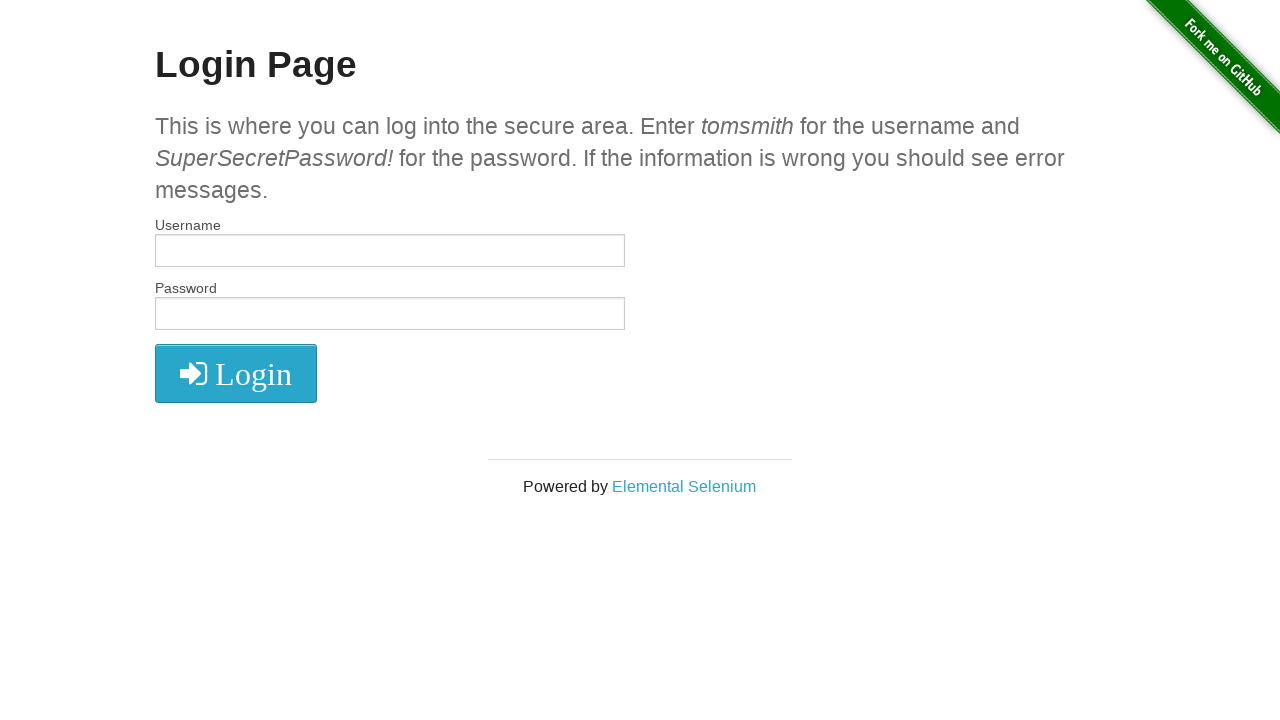